Tests dynamic loading of elements and dynamic controls by waiting for elements to appear/become enabled and then interacting with them

Starting URL: https://the-internet.herokuapp.com/dynamic_loading/1

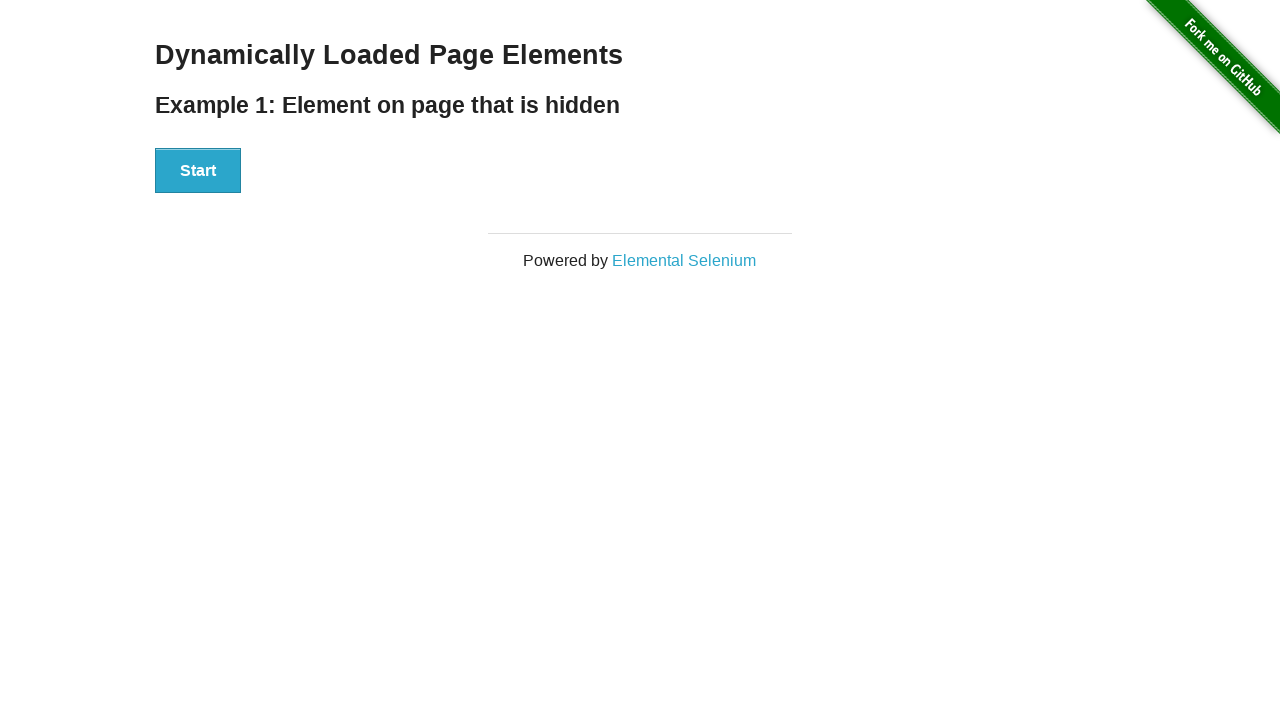

Clicked start button to trigger dynamic loading at (198, 171) on button
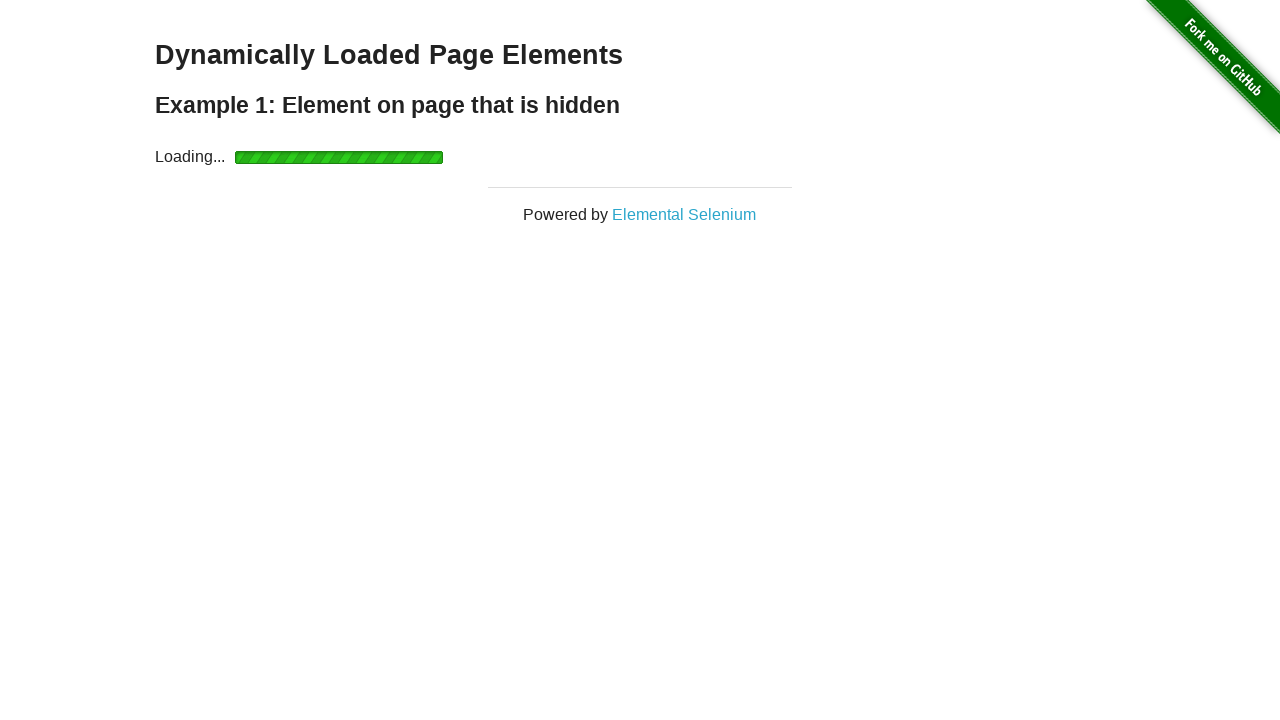

Waited for 'Hello World!' text to become visible
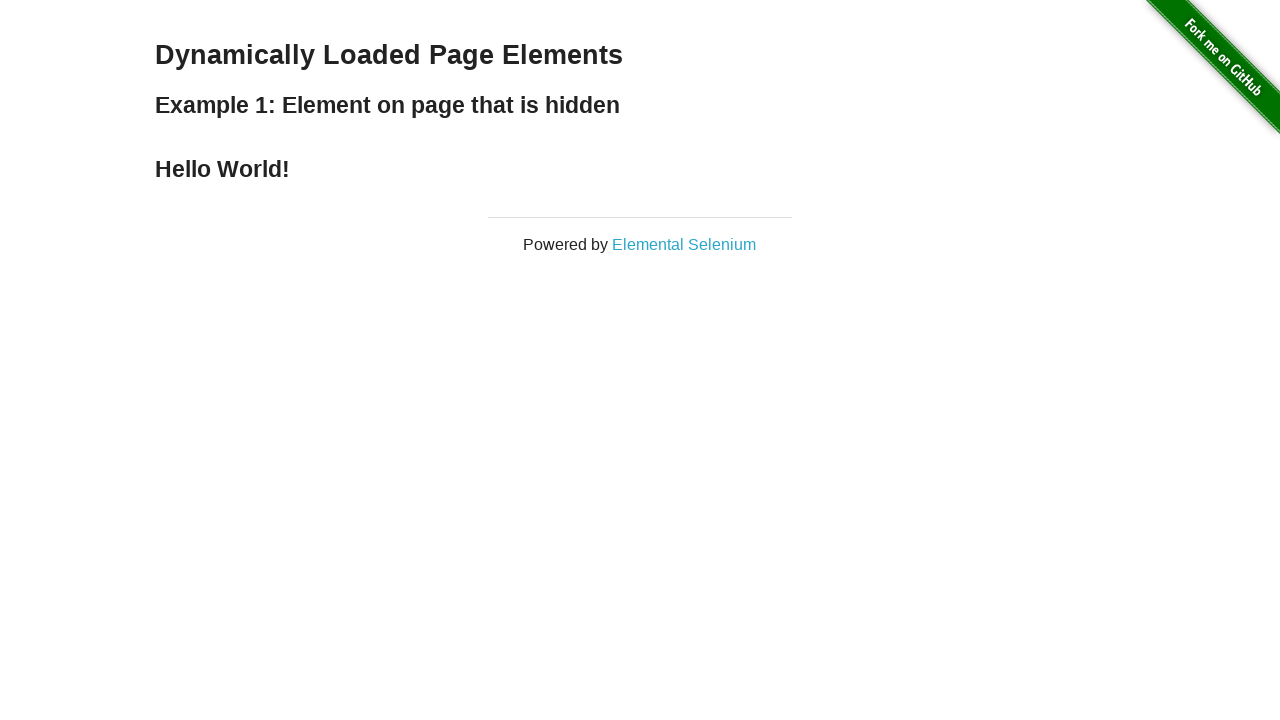

Verified 'Hello World!' text content assertion passed
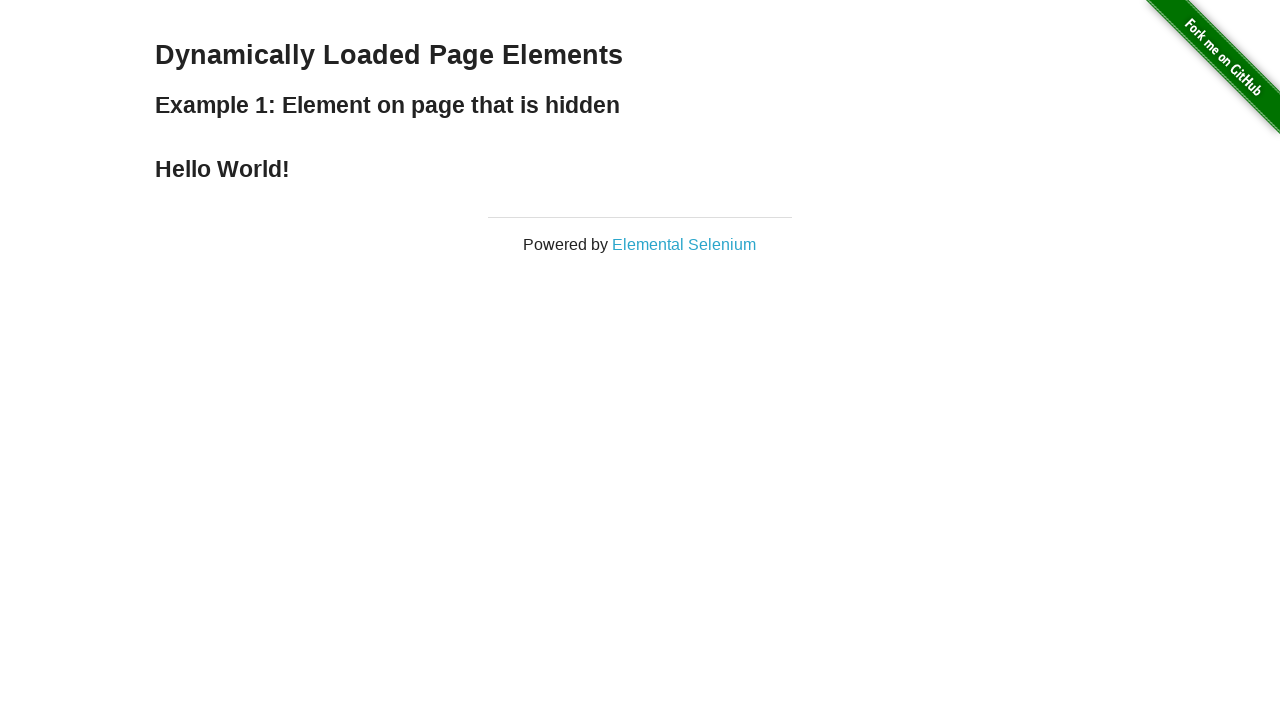

Navigated to dynamic controls page
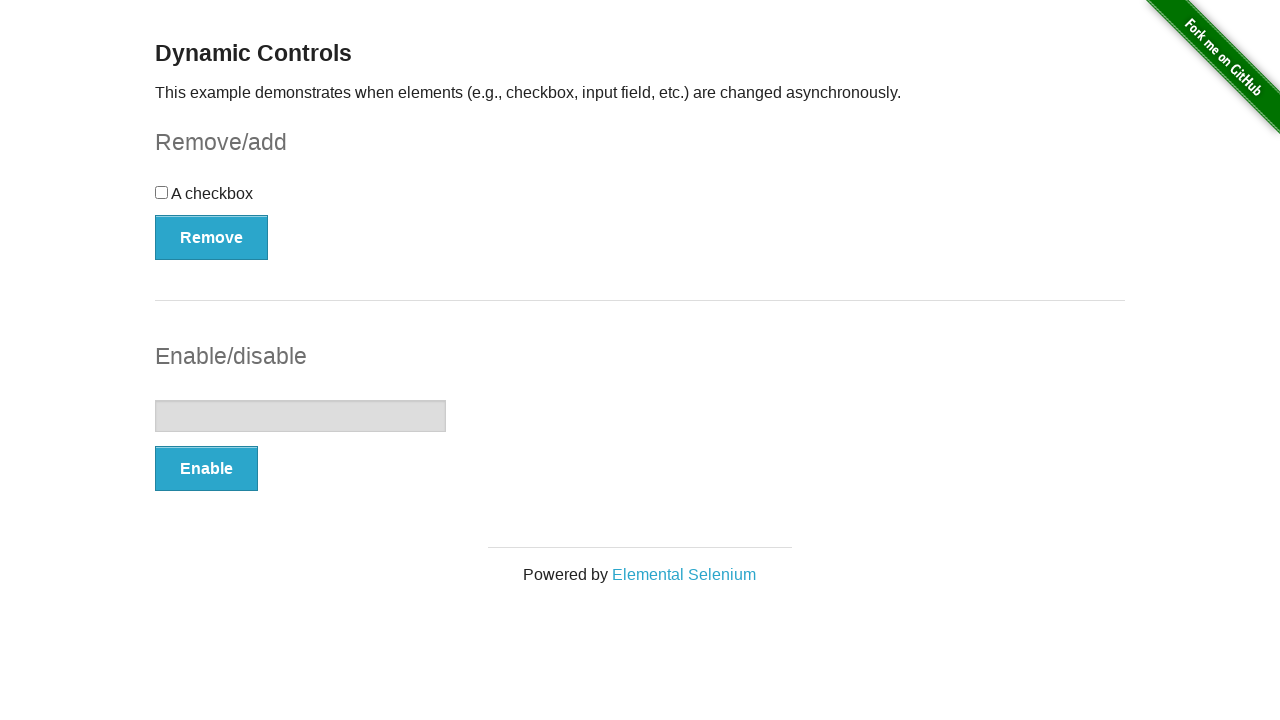

Clicked Enable button at (206, 469) on xpath=//button[.='Enable']
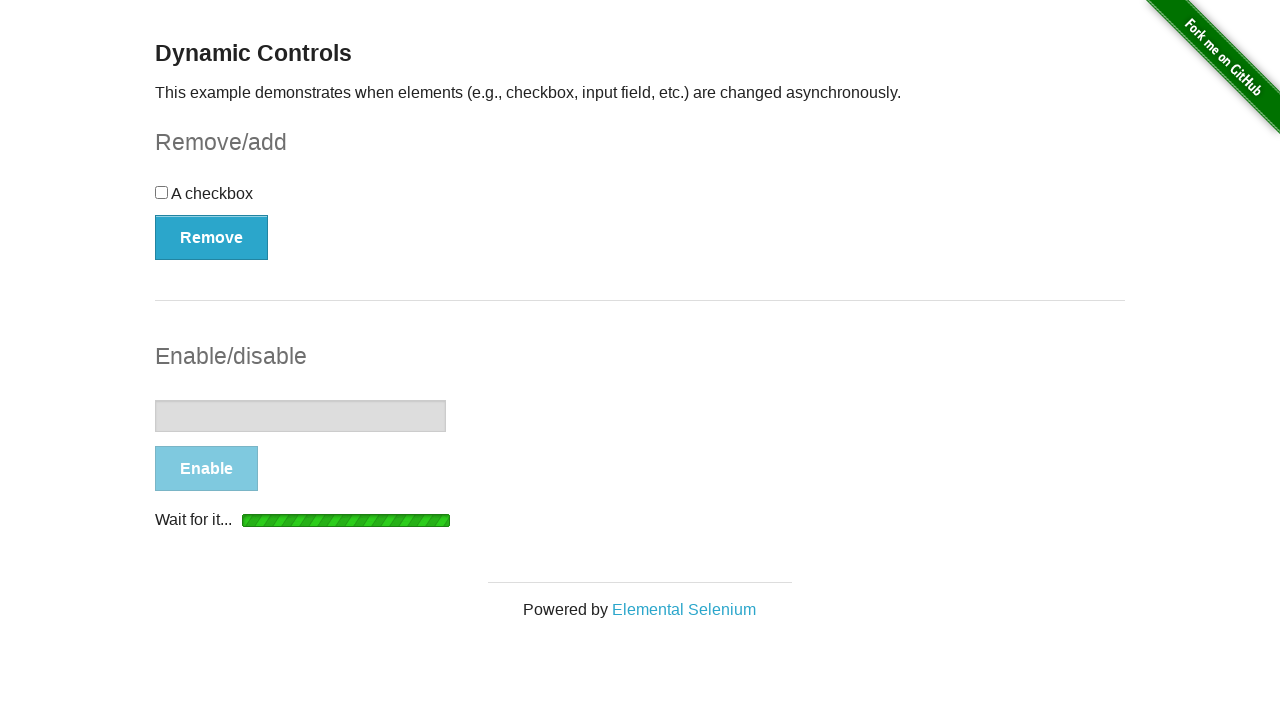

Waited for input box to become enabled
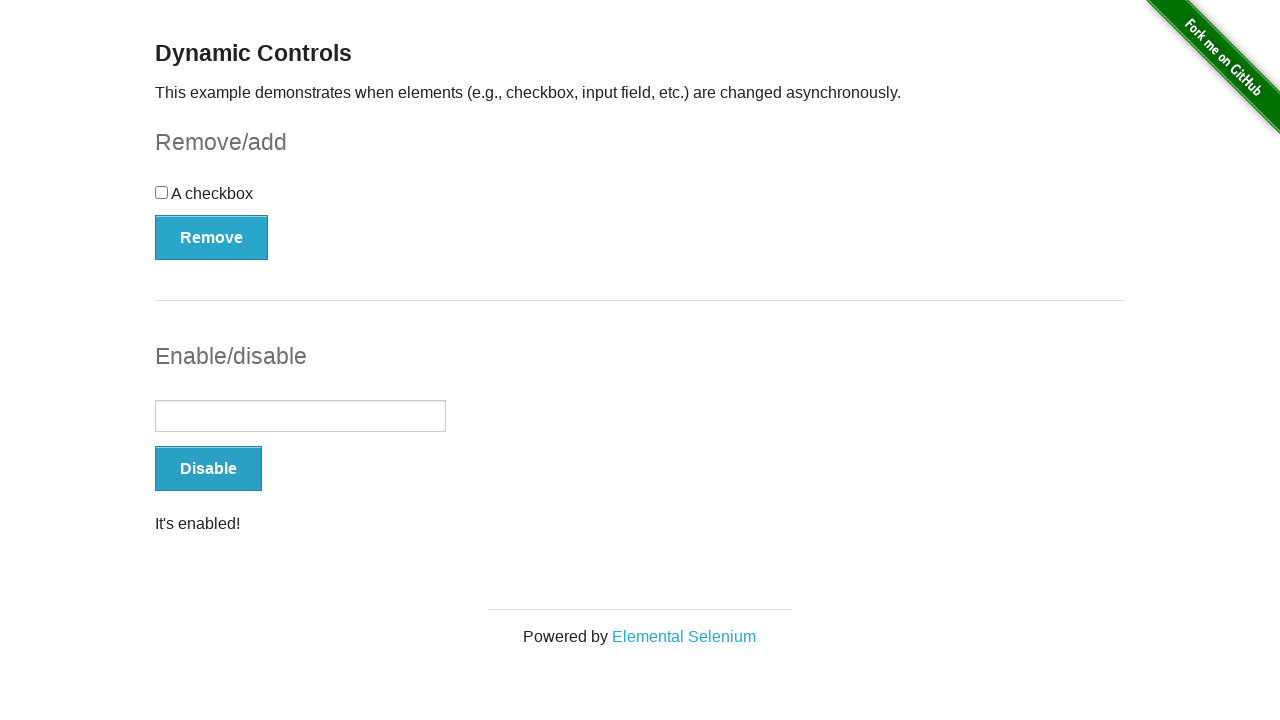

Filled enabled input box with 'Hello World!' on xpath=//input[@type='text']
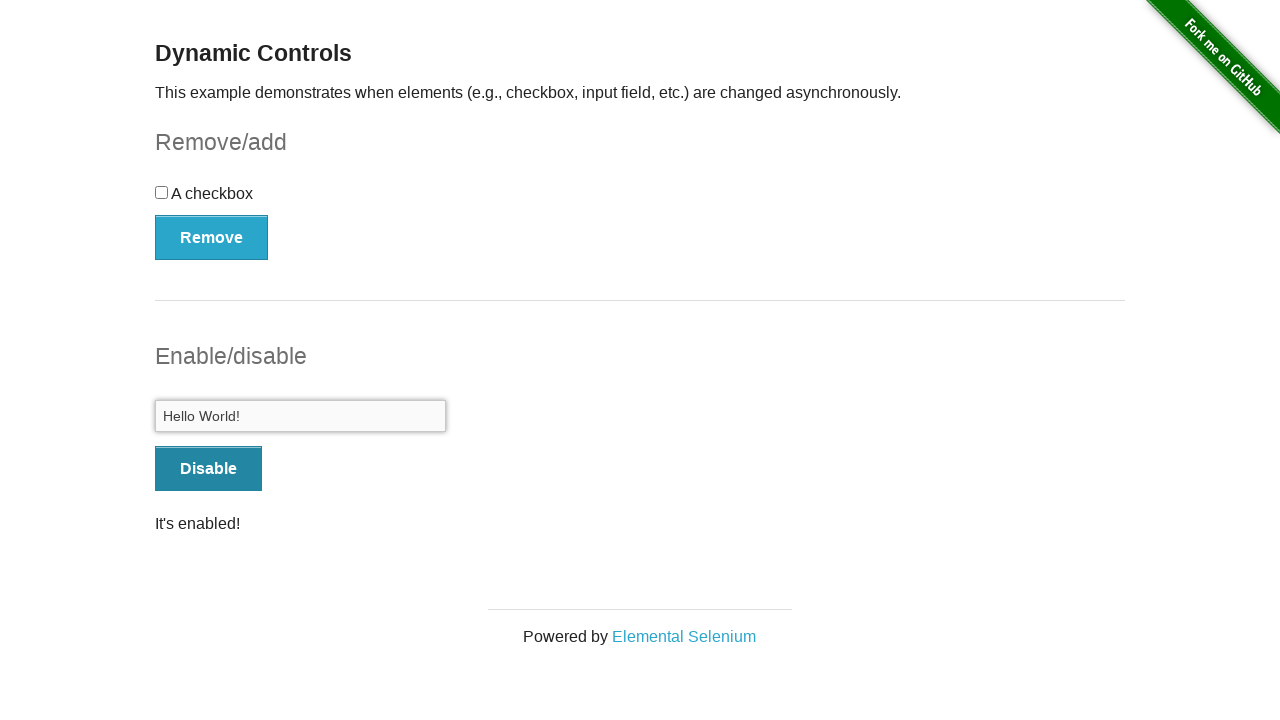

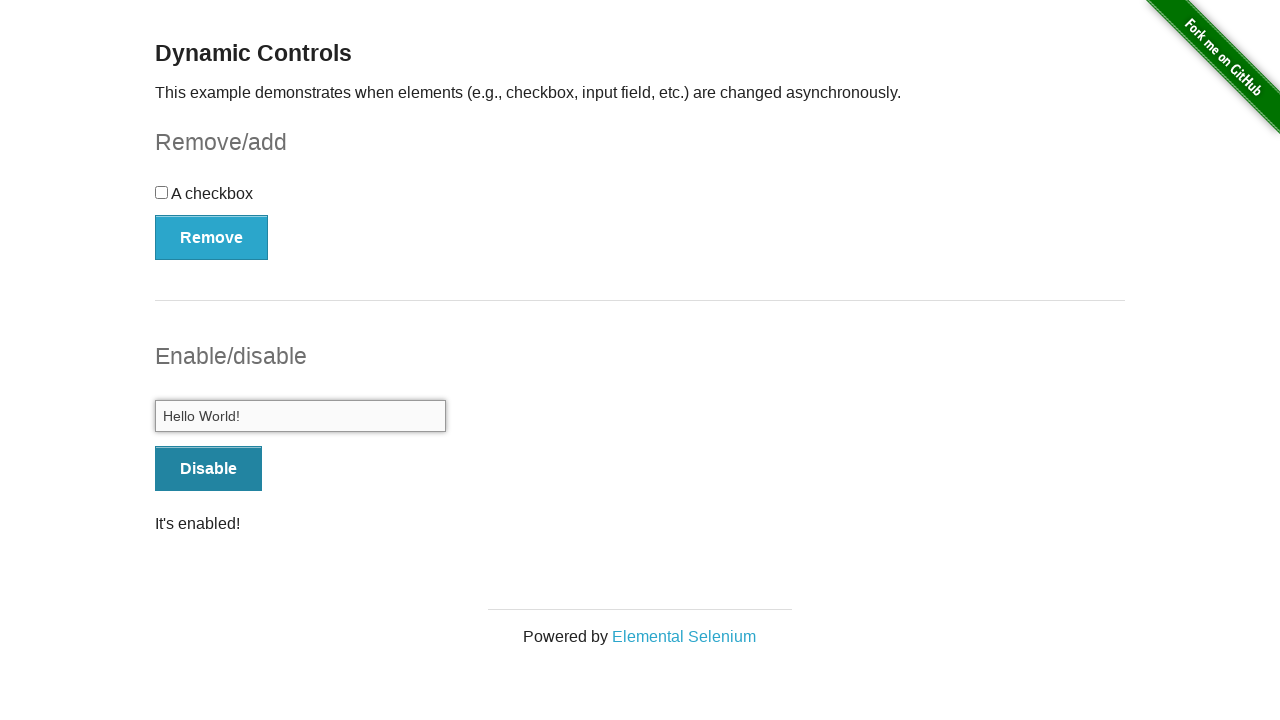